Tests handling a JavaScript confirmation dialog by clicking a button, switching to the alert, verifying the text, and accepting it

Starting URL: https://v1.training-support.net/selenium/javascript-alerts

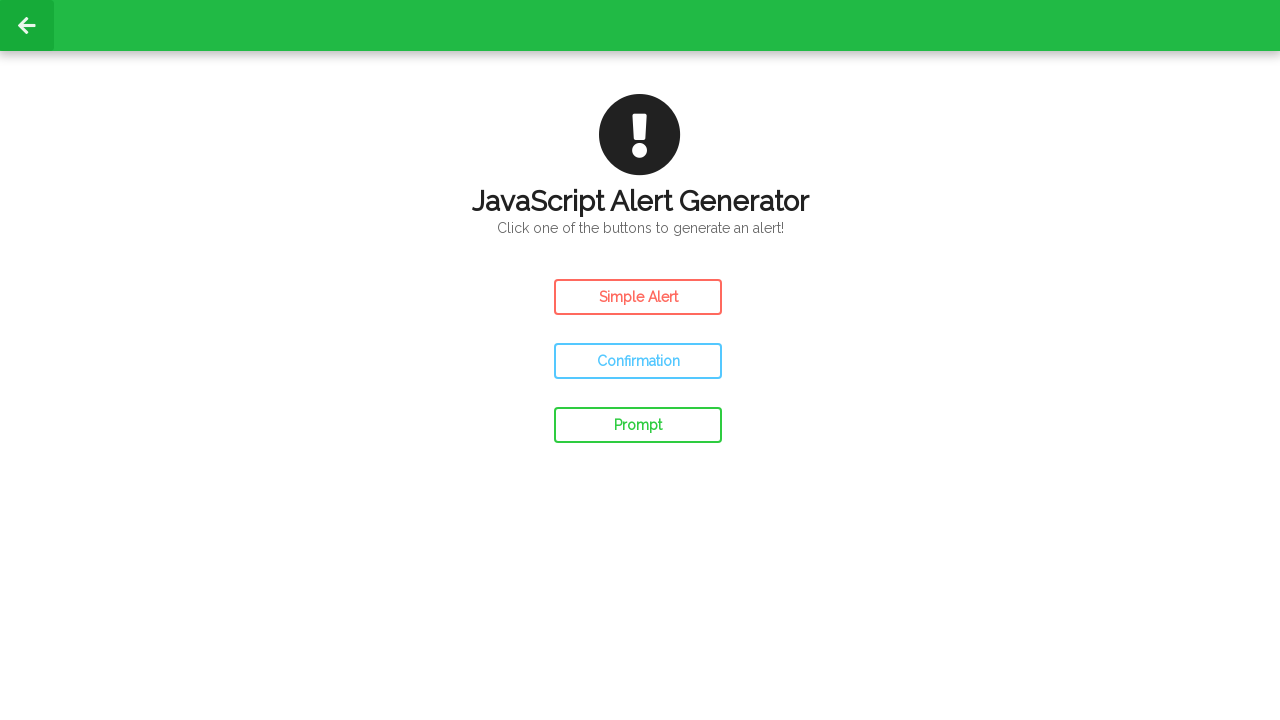

Clicked the confirm button to trigger JavaScript confirmation dialog at (638, 361) on #confirm
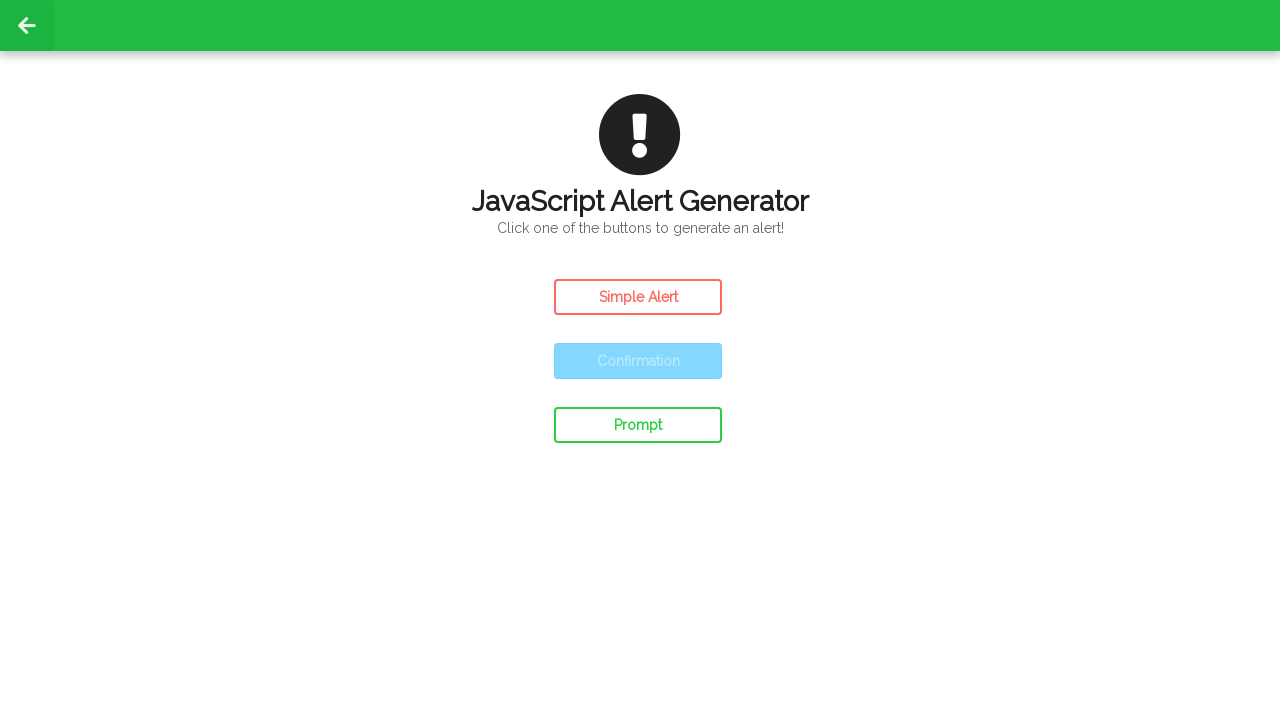

Set up dialog handler to accept confirmation alerts
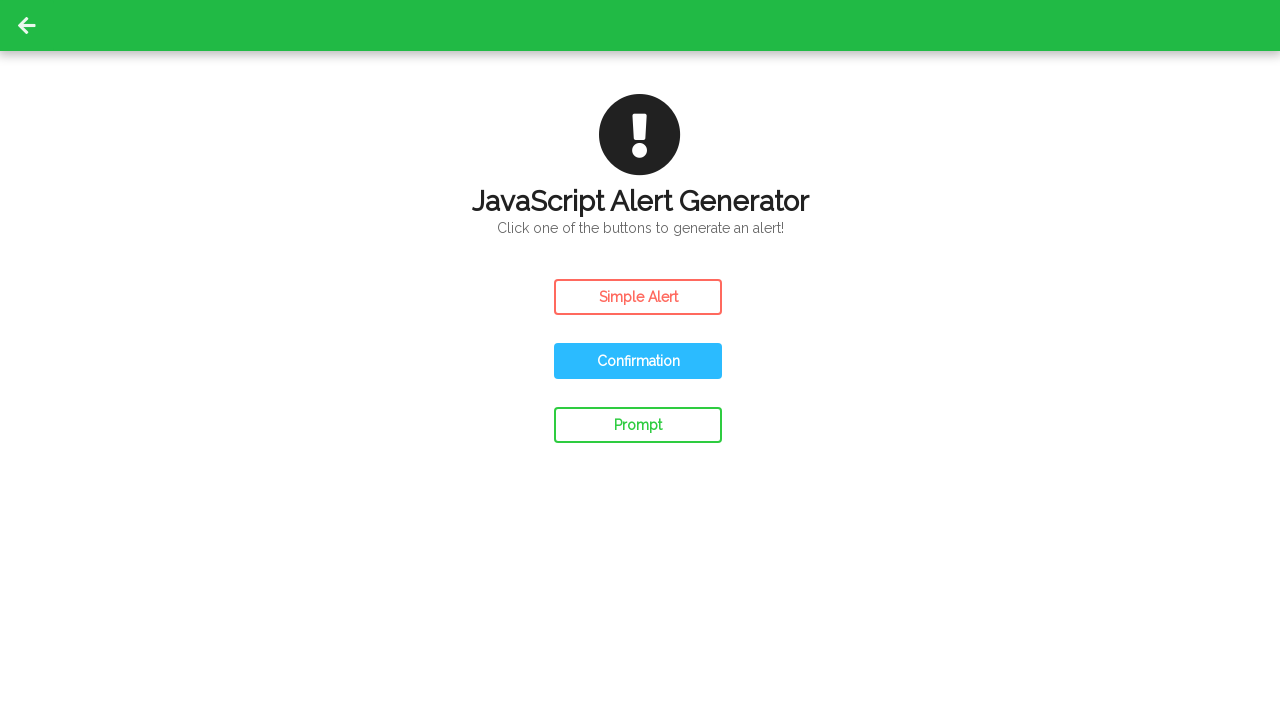

Waited for confirmation dialog to be processed
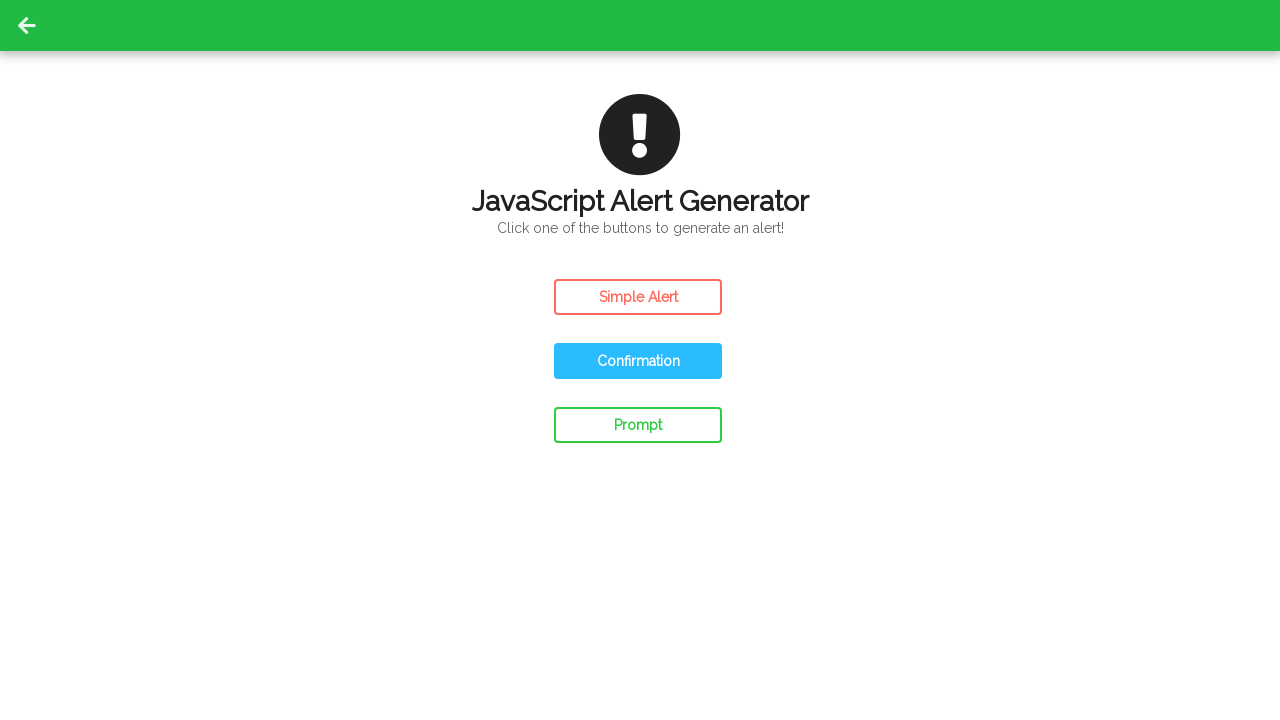

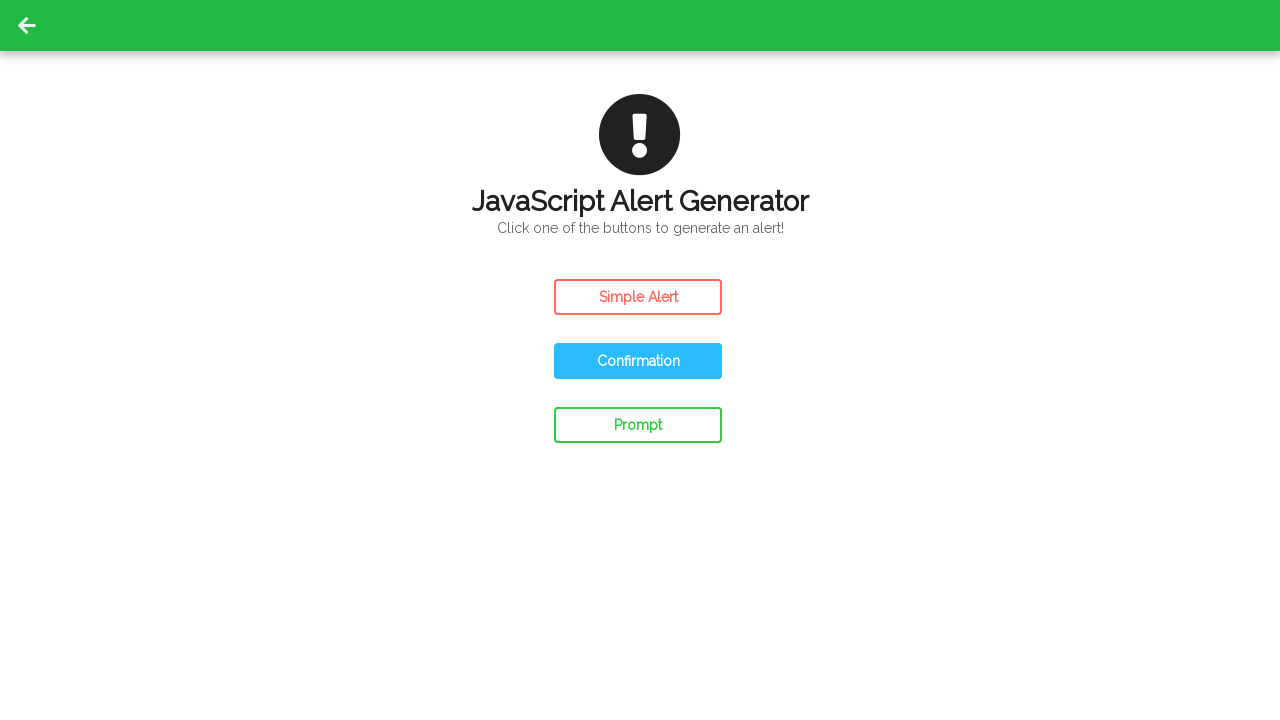